Tests pen stylus pointer events by moving to a pointer area, pressing down with specific pointer properties (pressure, tilt, twist), moving, and releasing

Starting URL: https://titusfortner.com/examples/pointerActionsPage.html

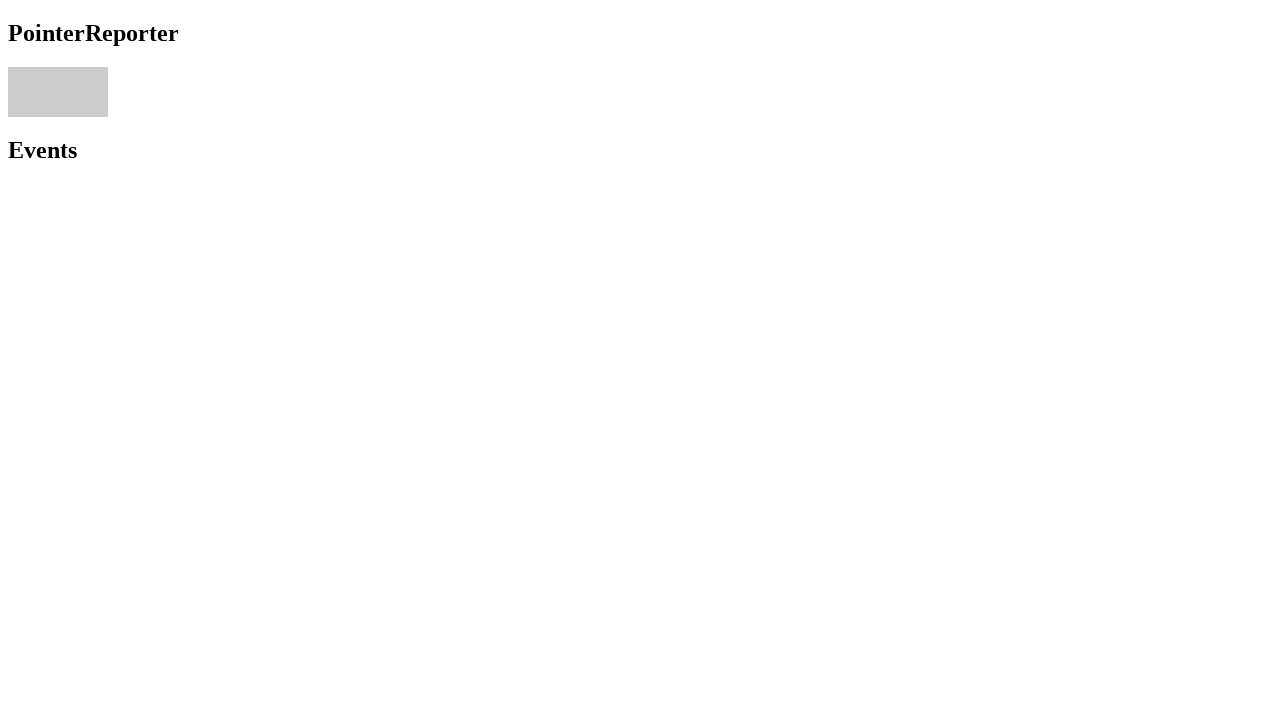

Navigated to pointer actions page
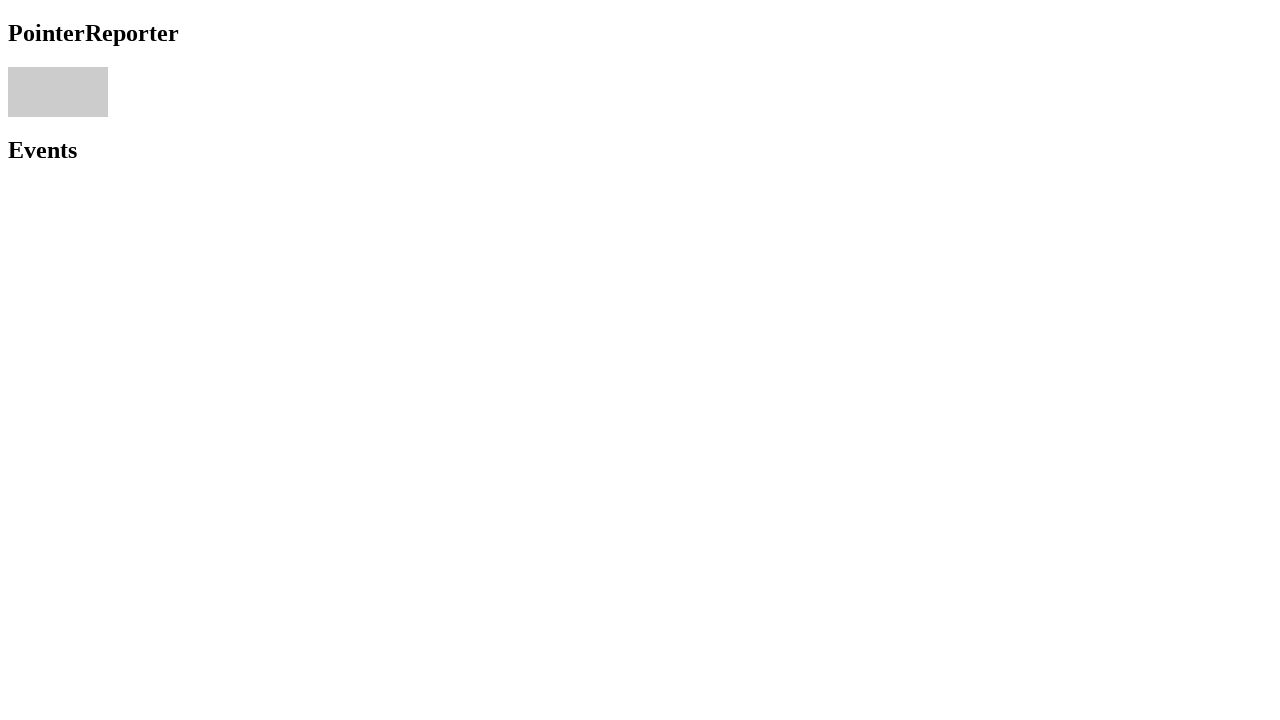

Located pointer area element
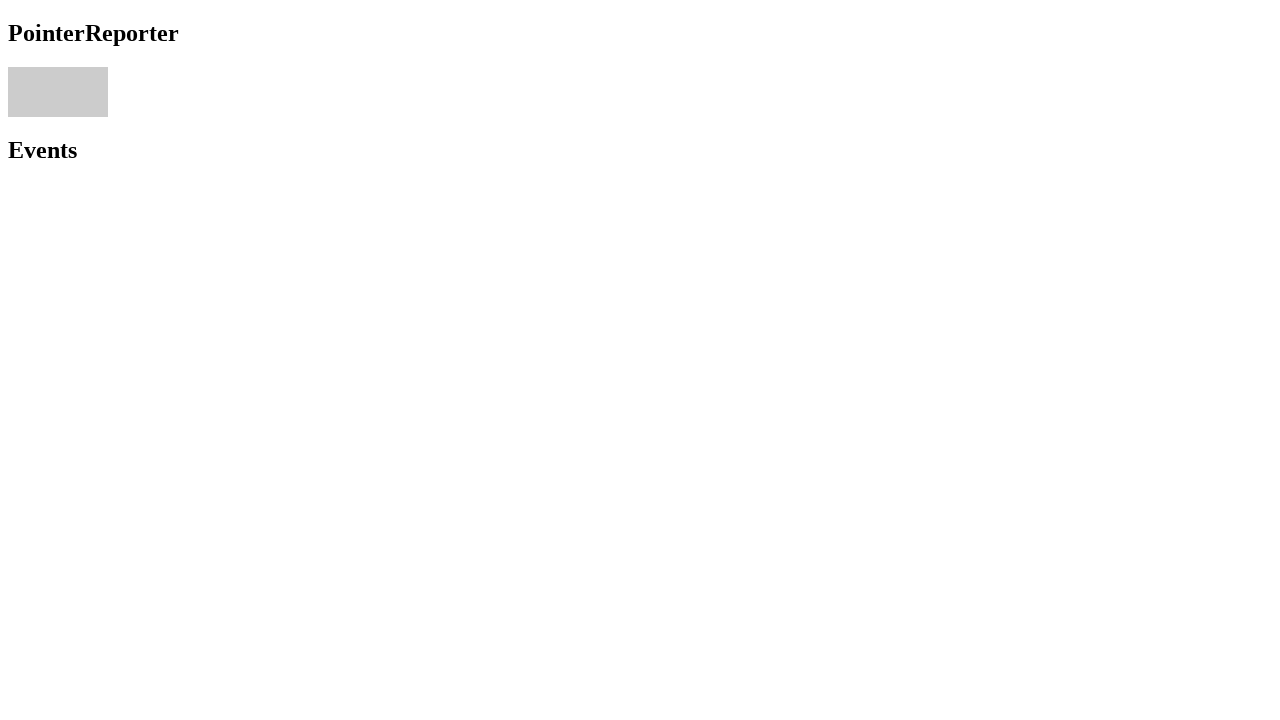

Retrieved bounding box of pointer area
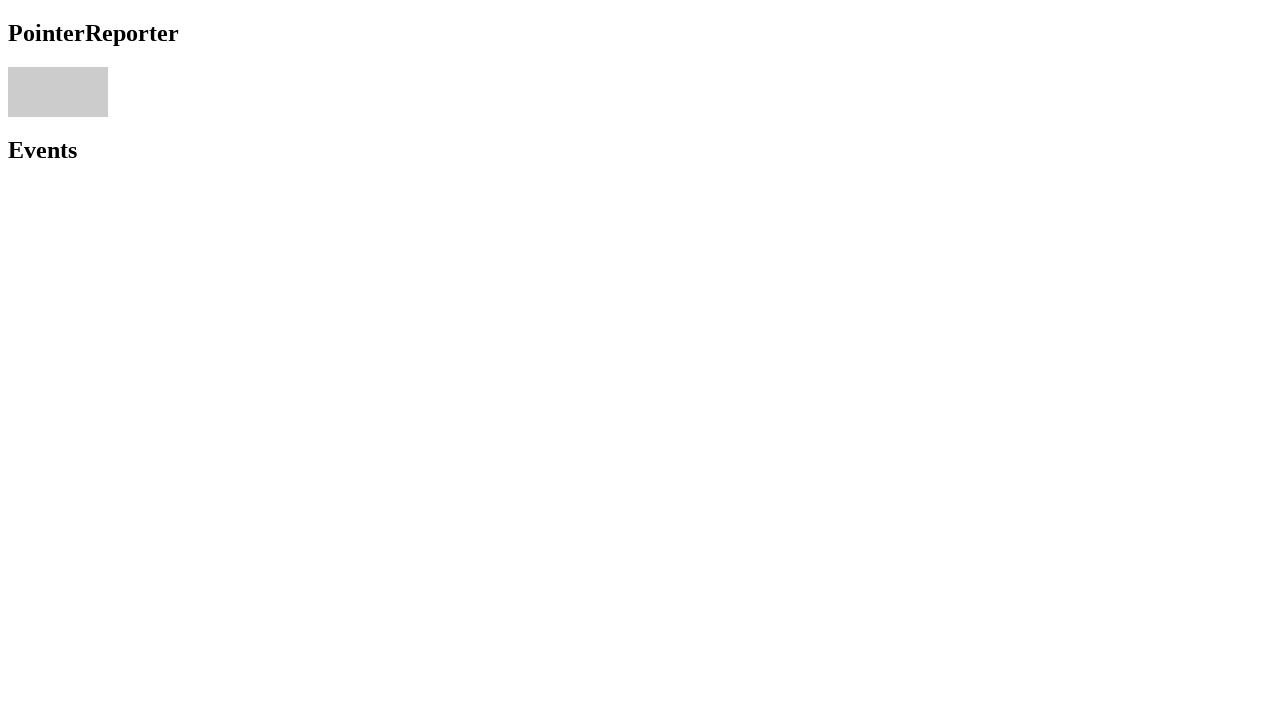

Extracted x and y coordinates from bounding box
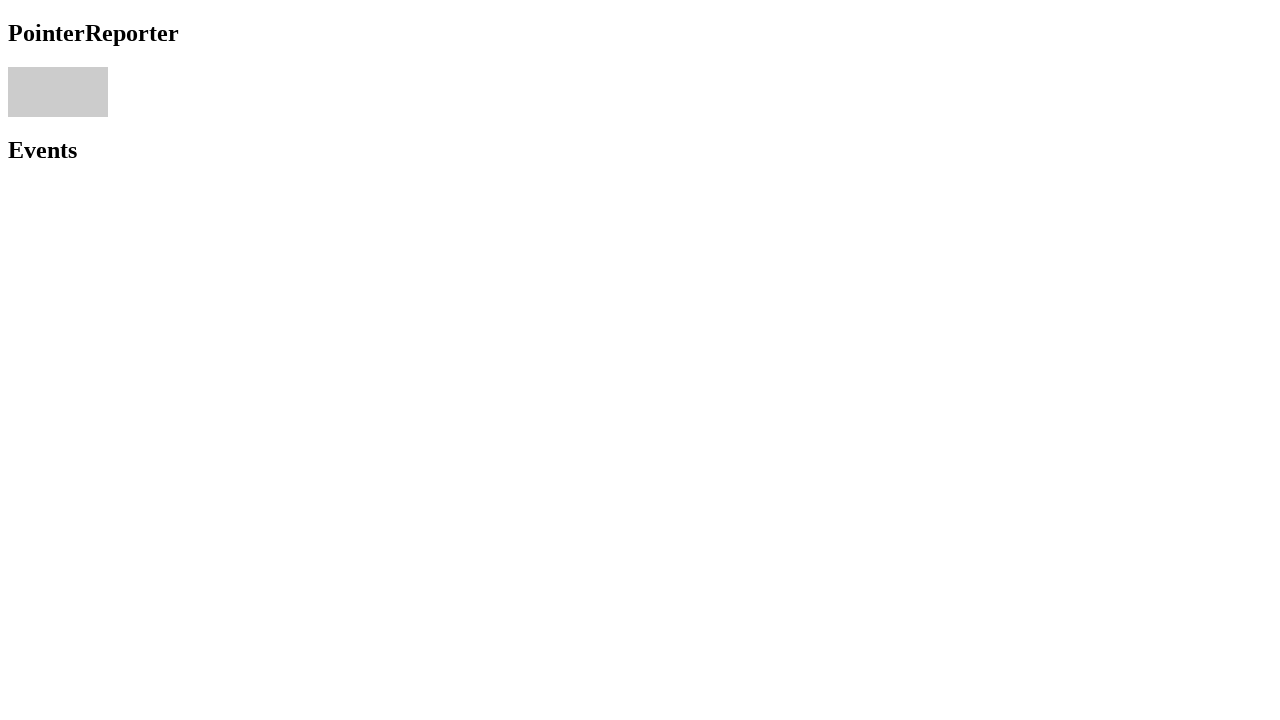

Moved mouse to pointer area (x+5, y+5) at (13, 72)
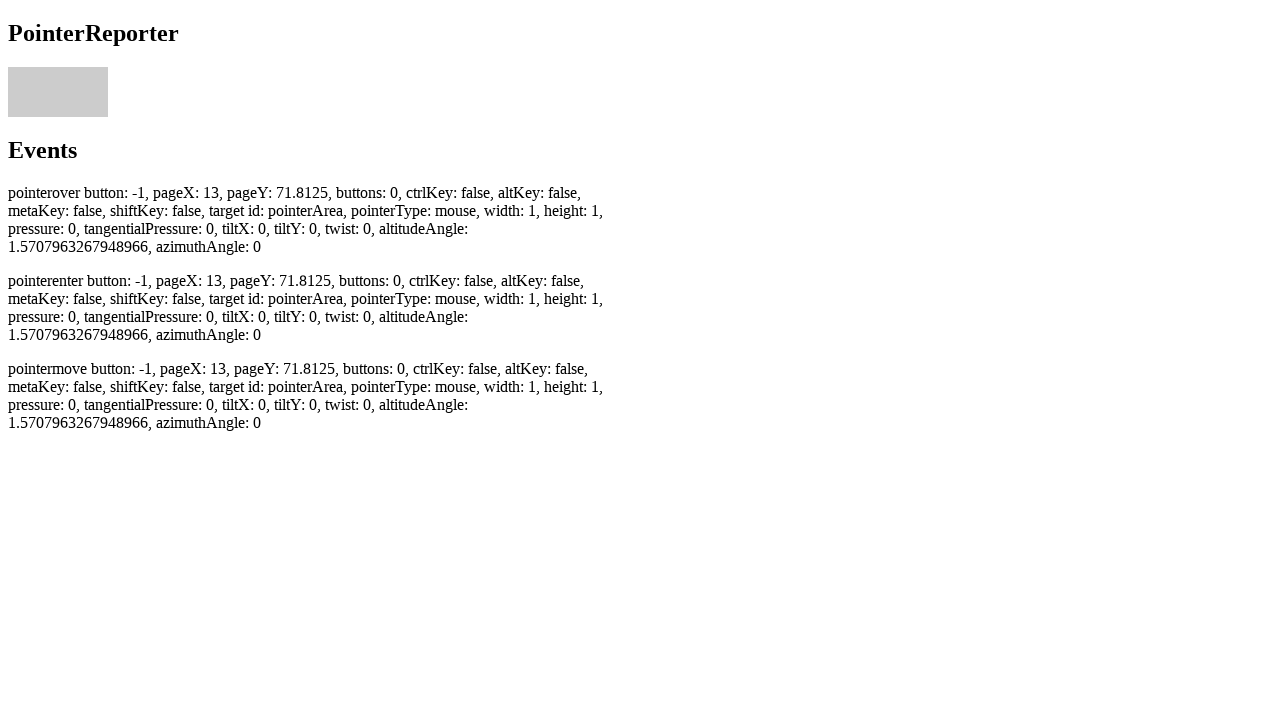

Pressed mouse button down with pen stylus pointer properties at (13, 72)
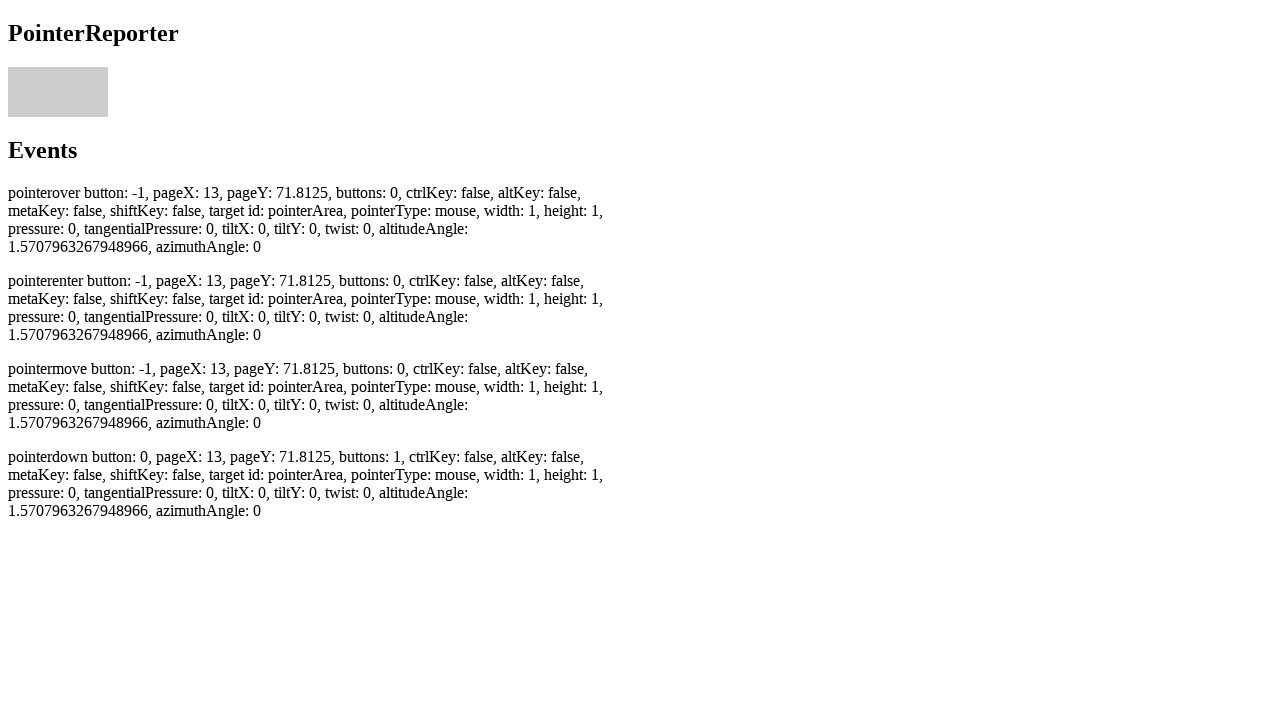

Moved mouse while button pressed (x+7, y+7) at (15, 74)
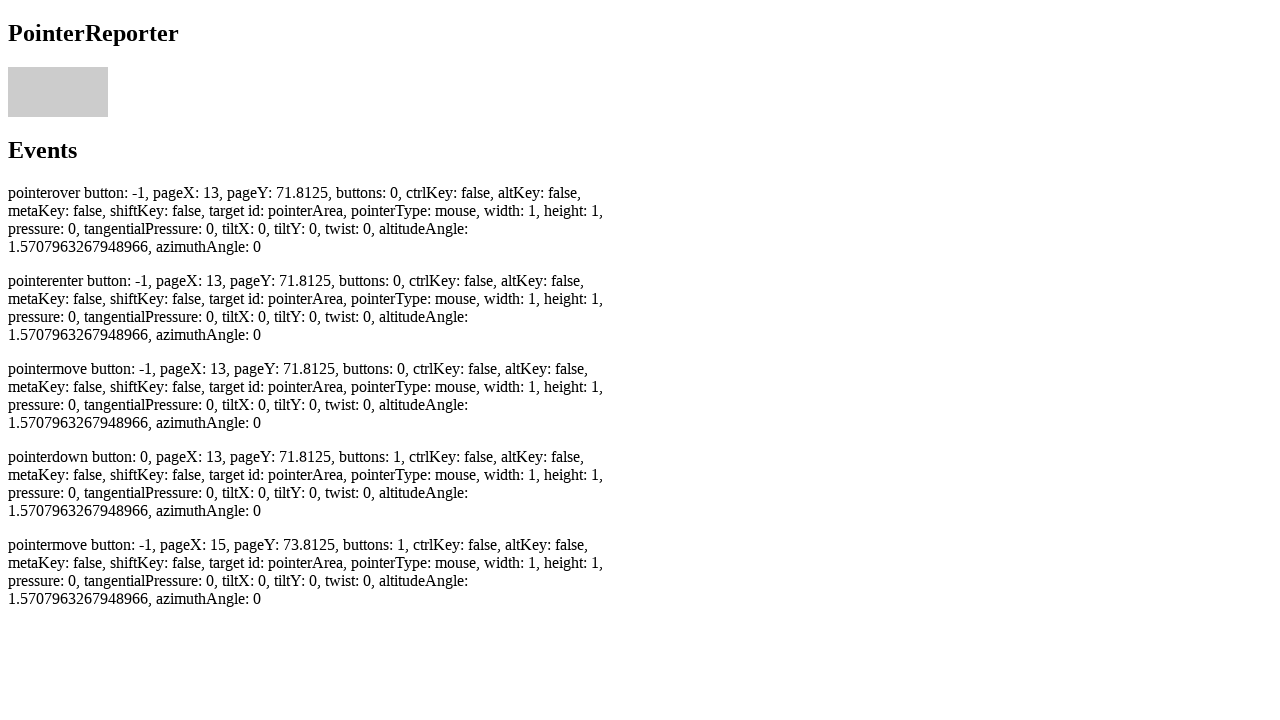

Released mouse button at (15, 74)
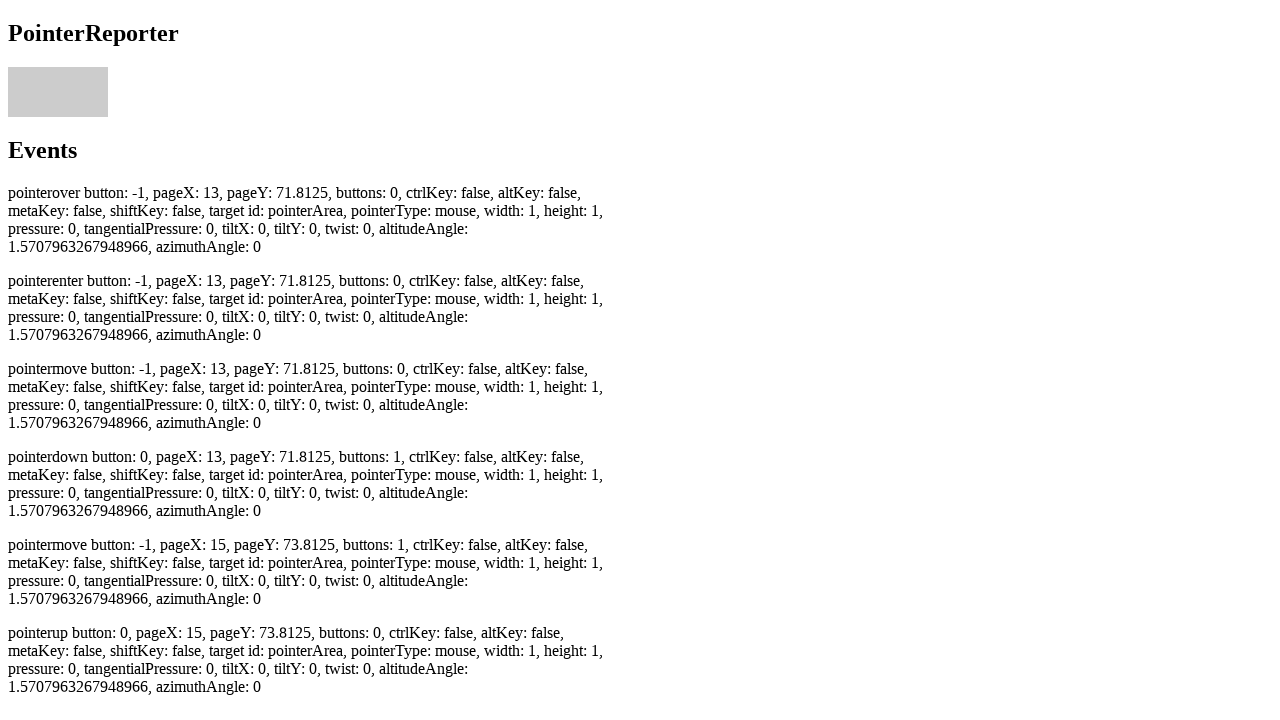

Verified pointerdown event was captured
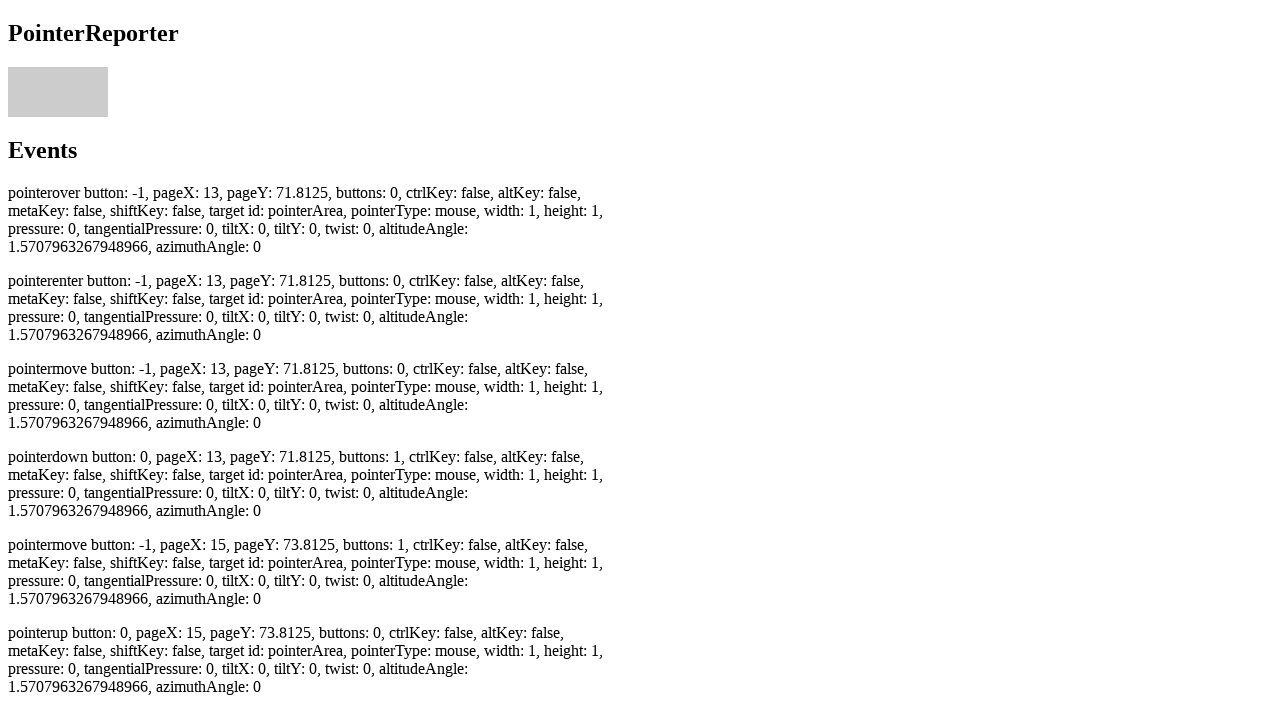

Verified pointerup event was captured
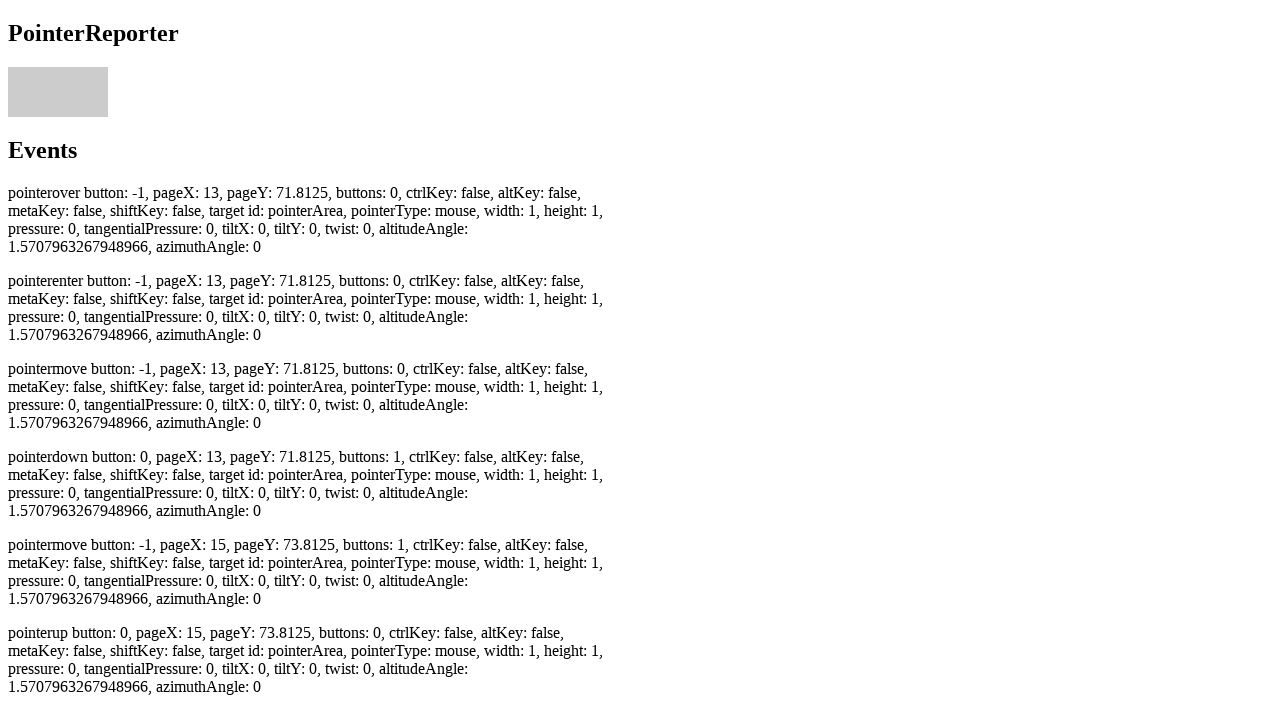

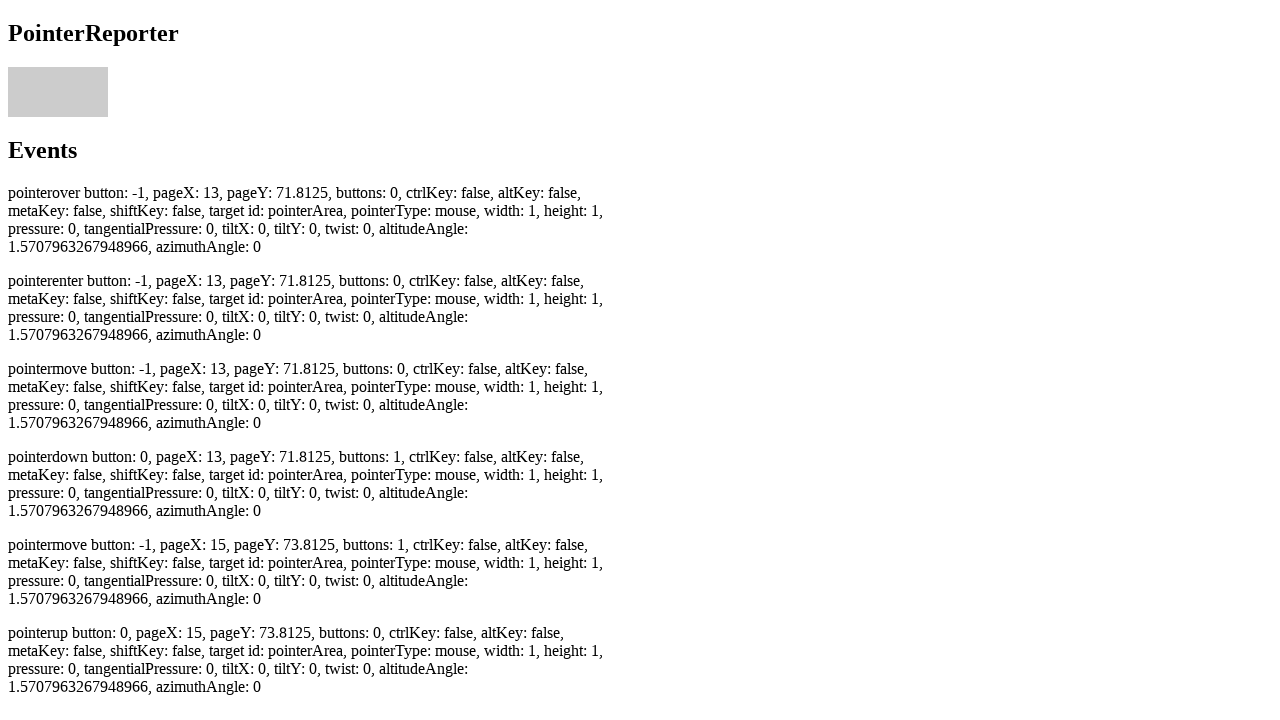